Tests login functionality on Heroku test application by filling username and password fields and clicking the login button

Starting URL: http://the-internet.herokuapp.com/login

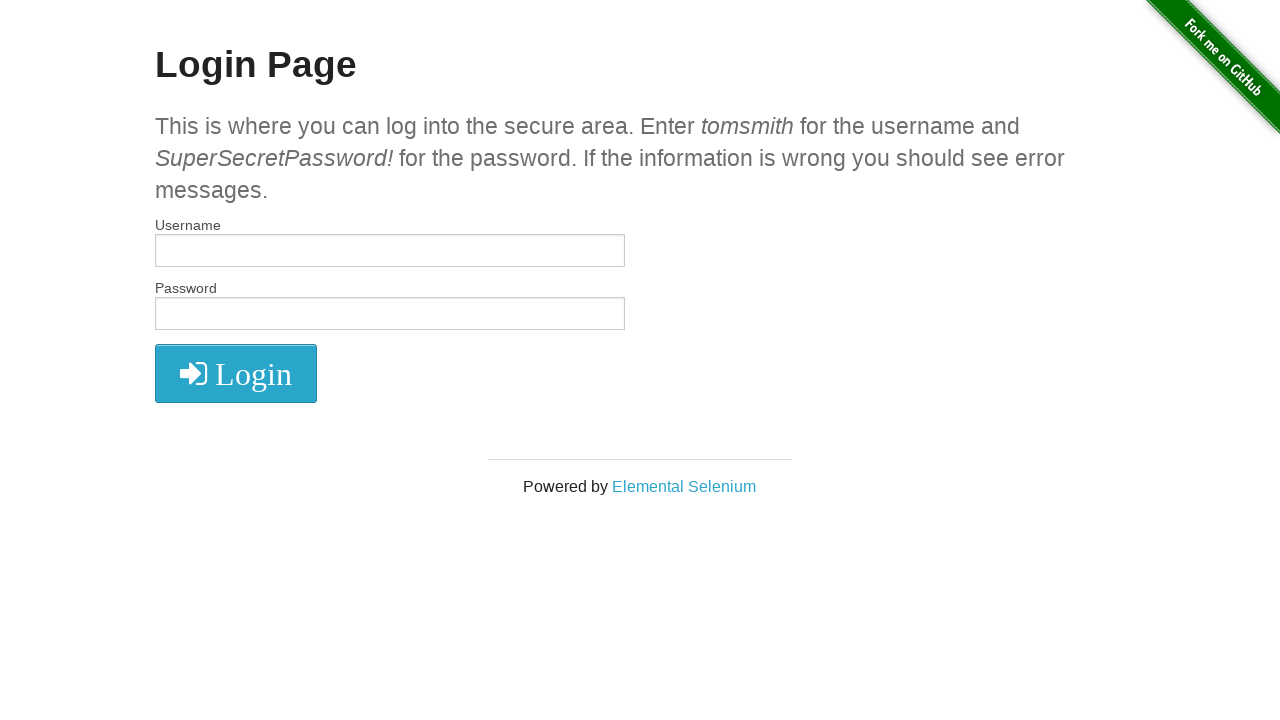

Filled username field with 'tomsmith' on #username
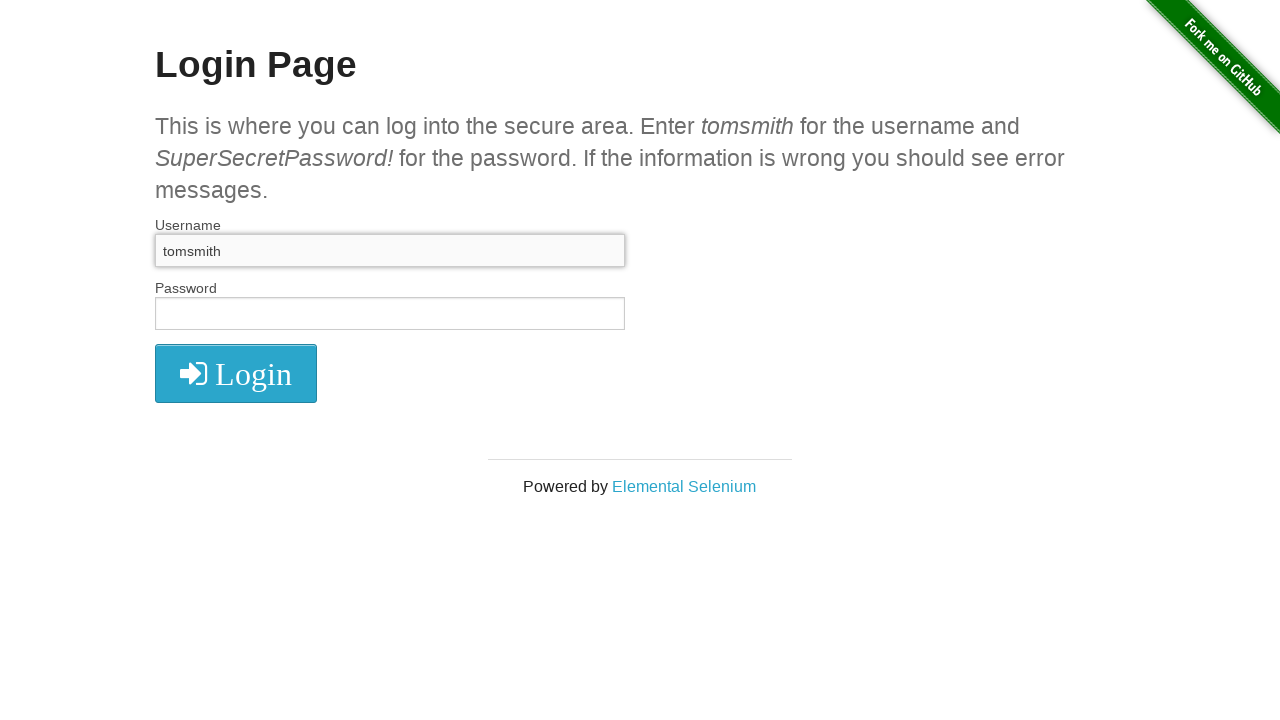

Filled password field with 'SuperSecretPassword!' on input[name='password']
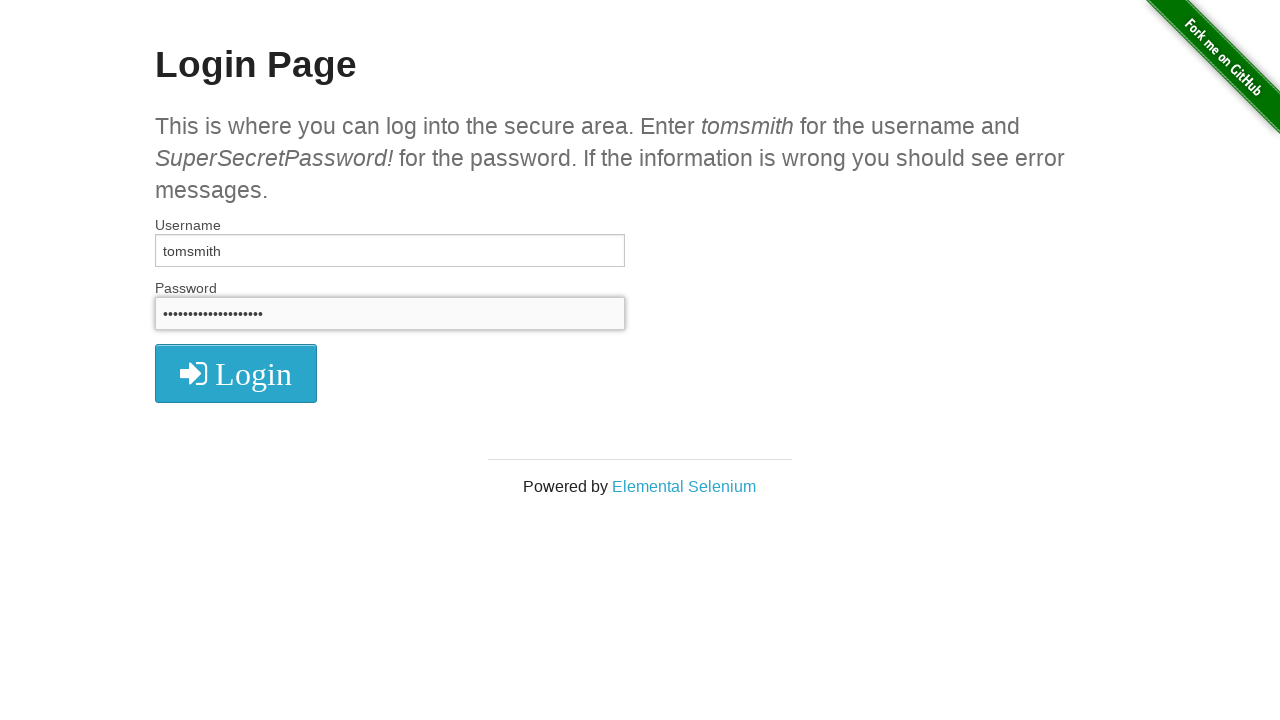

Clicked login button at (236, 373) on .radius
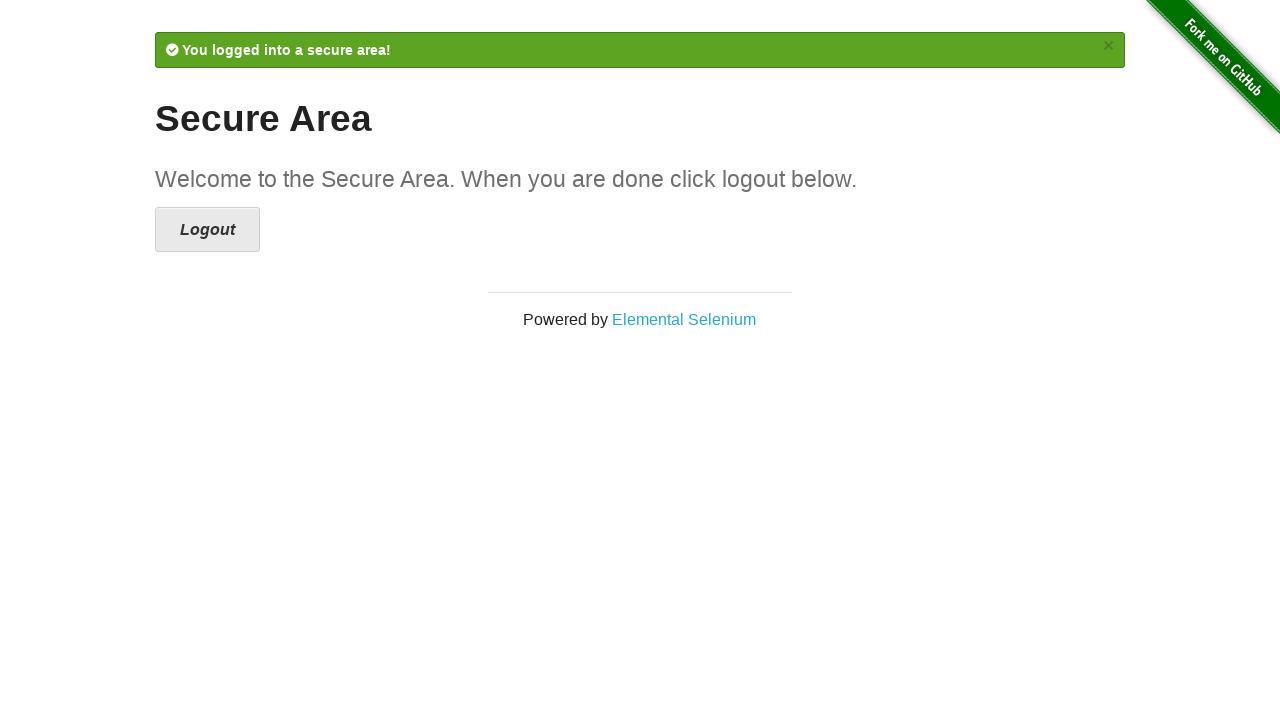

Reloaded page after successful login
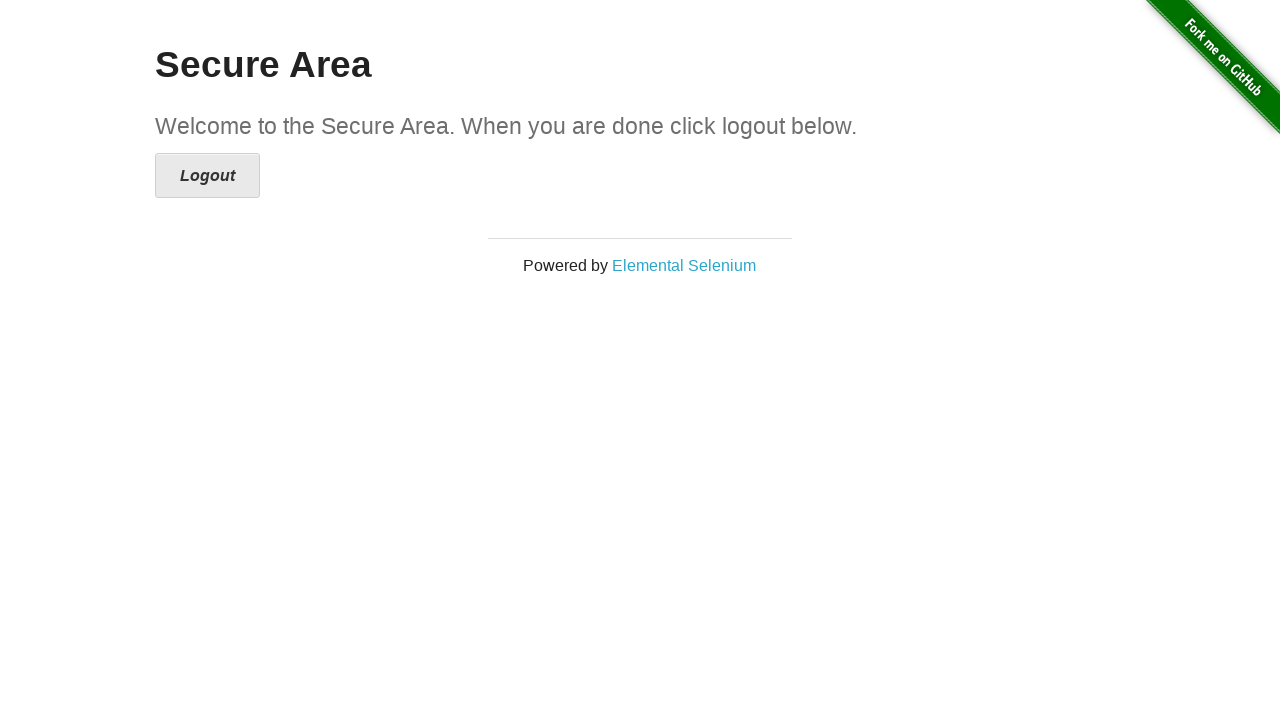

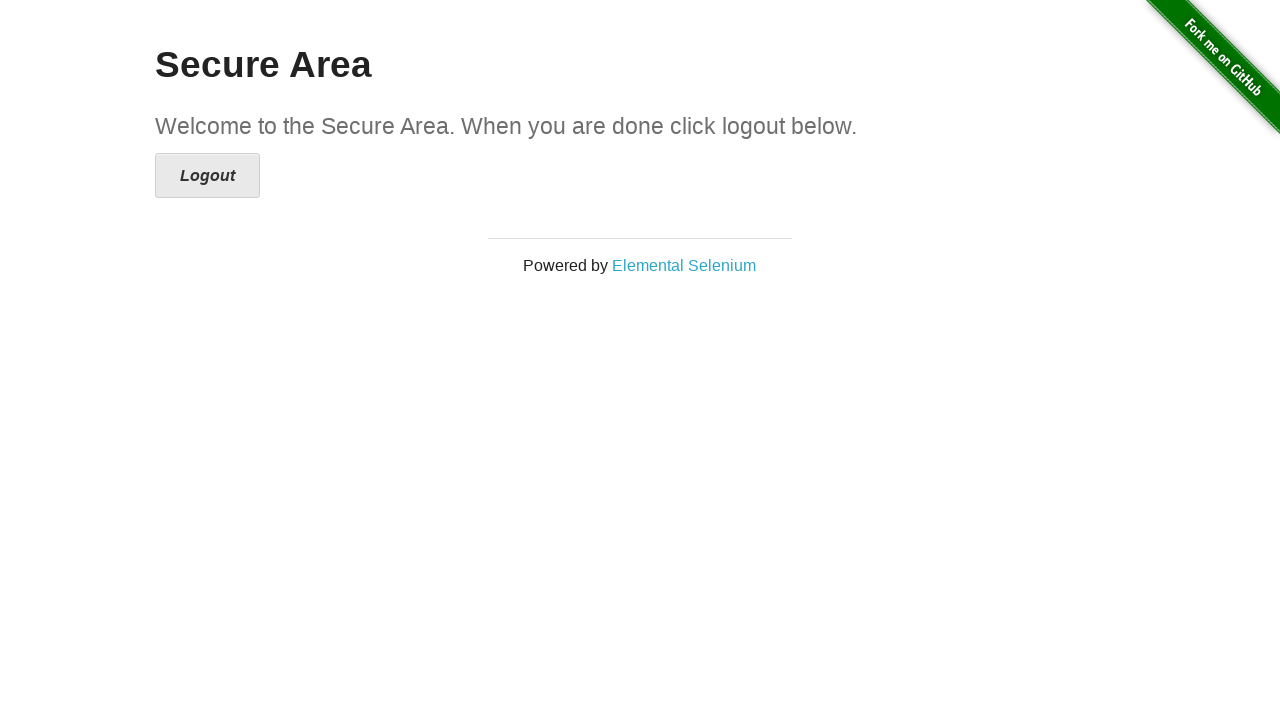